Tests JavaScript alert, confirm, and prompt dialogs by triggering each type and handling them appropriately

Starting URL: https://the-internet.herokuapp.com

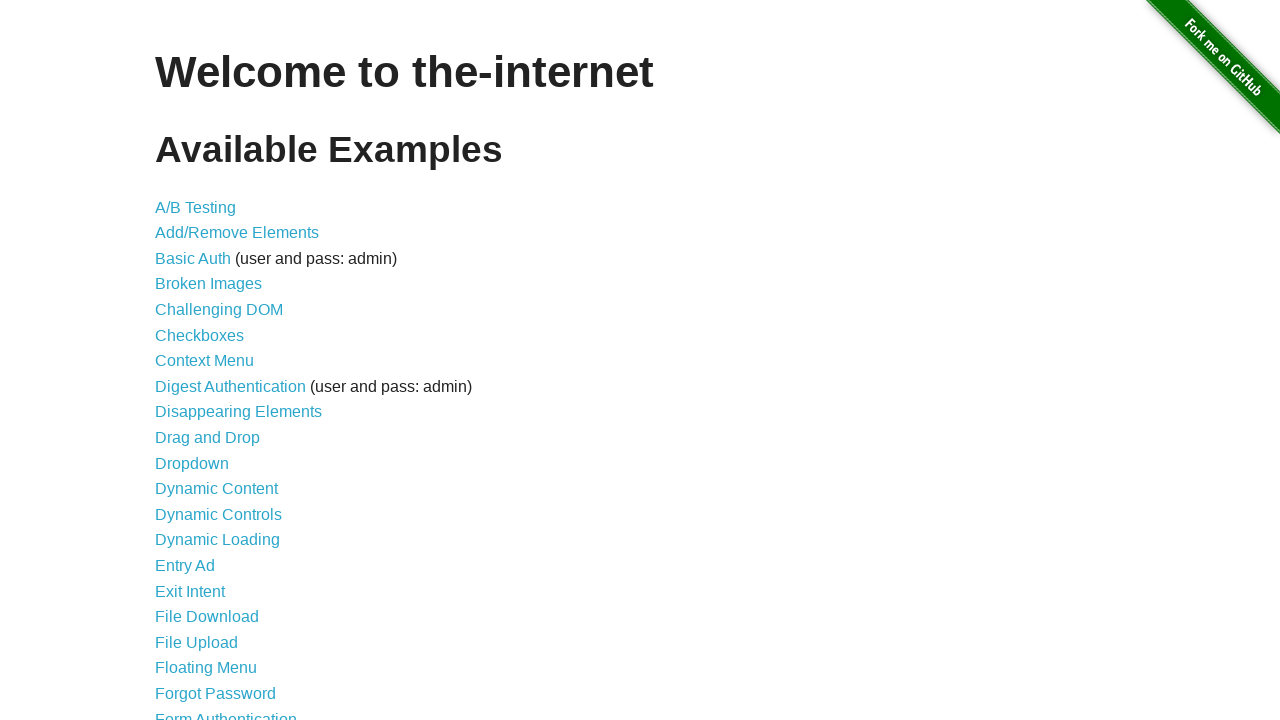

Clicked on JavaScript Alerts link at (214, 361) on internal:role=link[name="JavaScript Alerts"i]
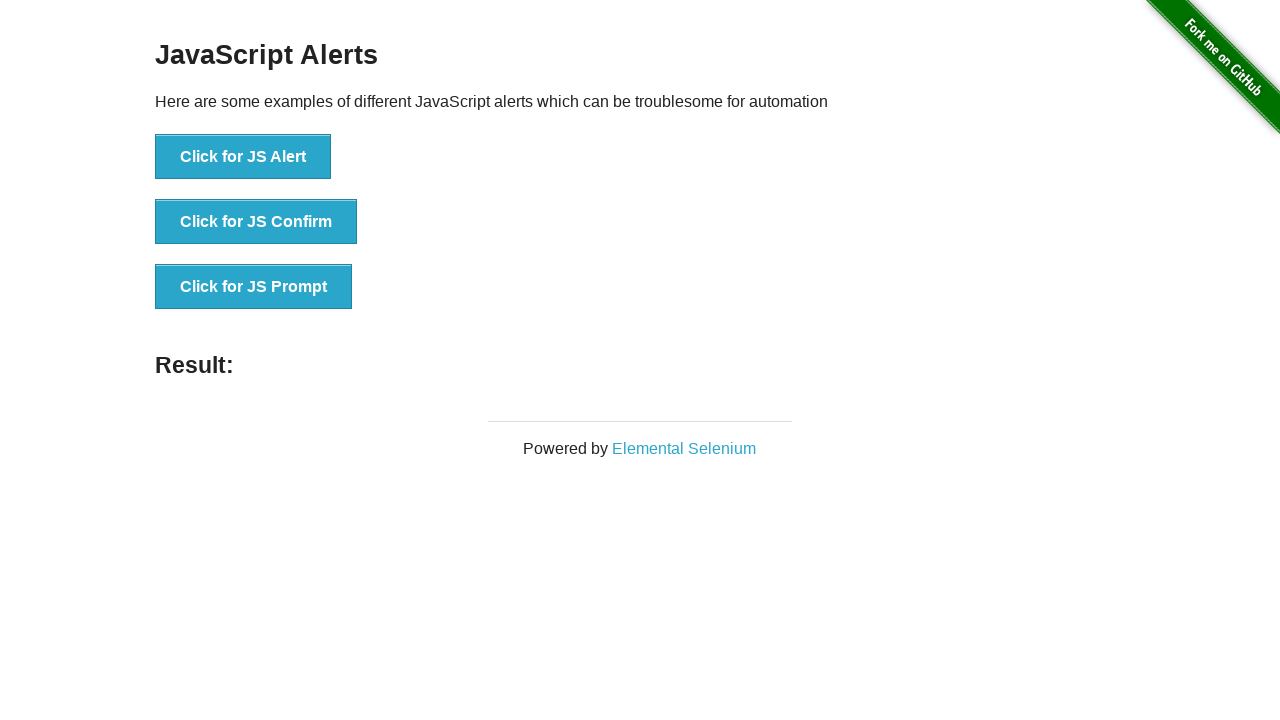

Example section loaded
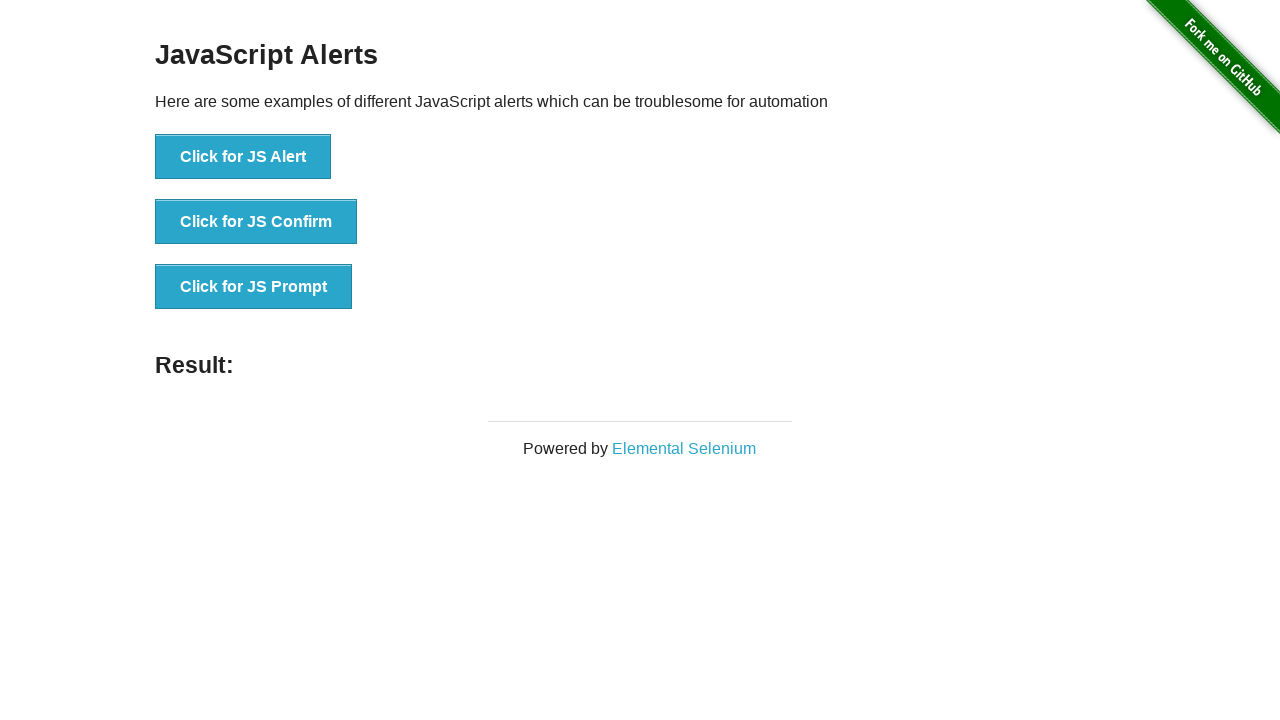

Triggered and accepted JavaScript alert dialog at (243, 157) on xpath=//button[text()='Click for JS Alert']
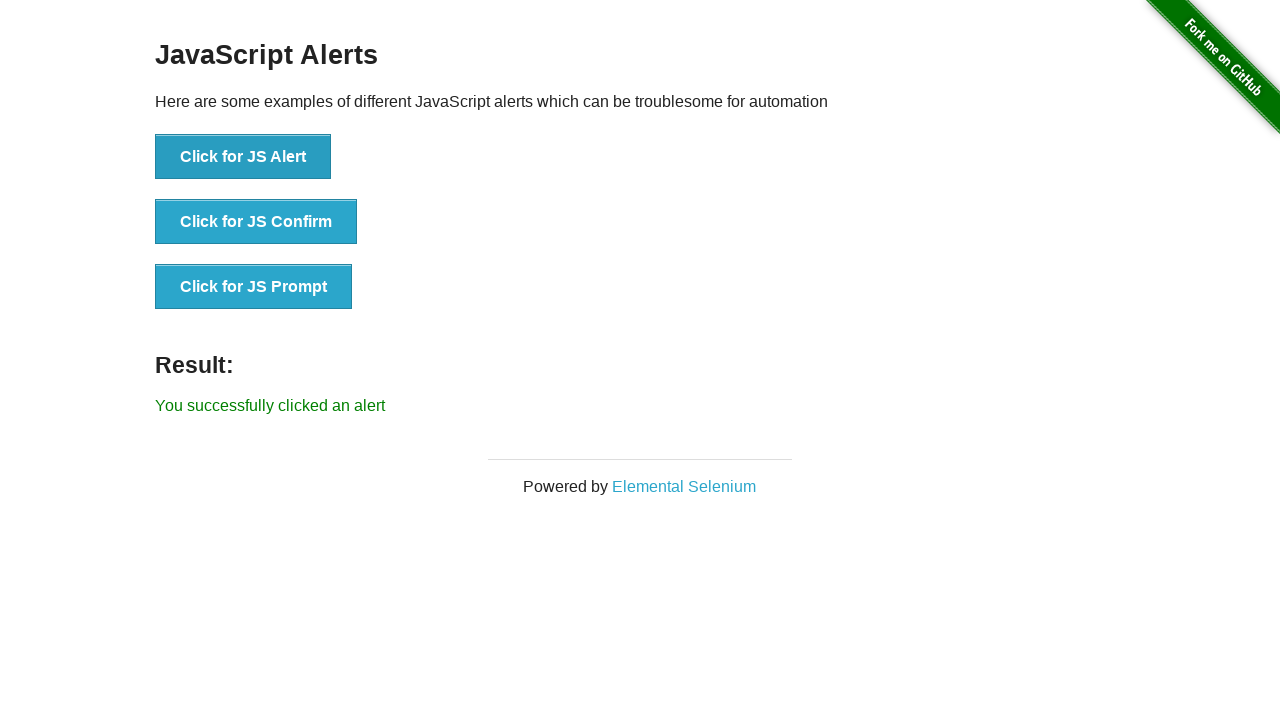

Waited 500ms after alert handling
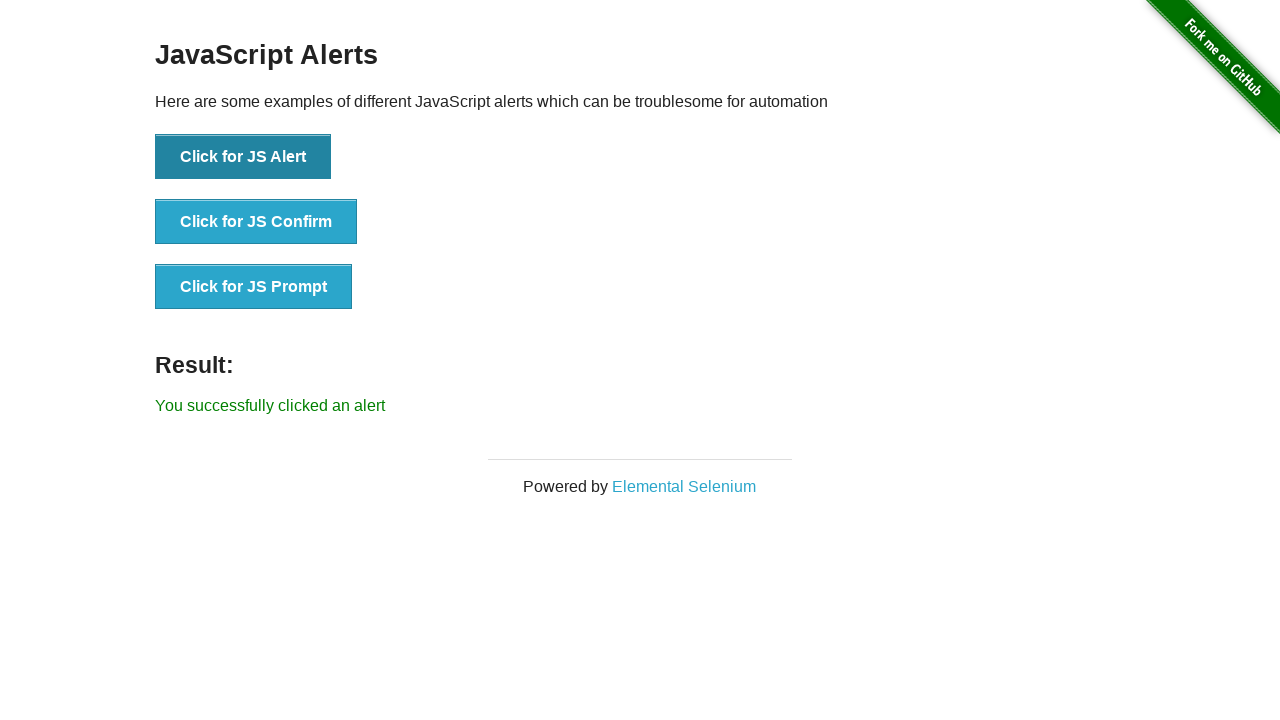

Triggered and accepted JavaScript confirm dialog at (256, 222) on xpath=//button[text()='Click for JS Confirm']
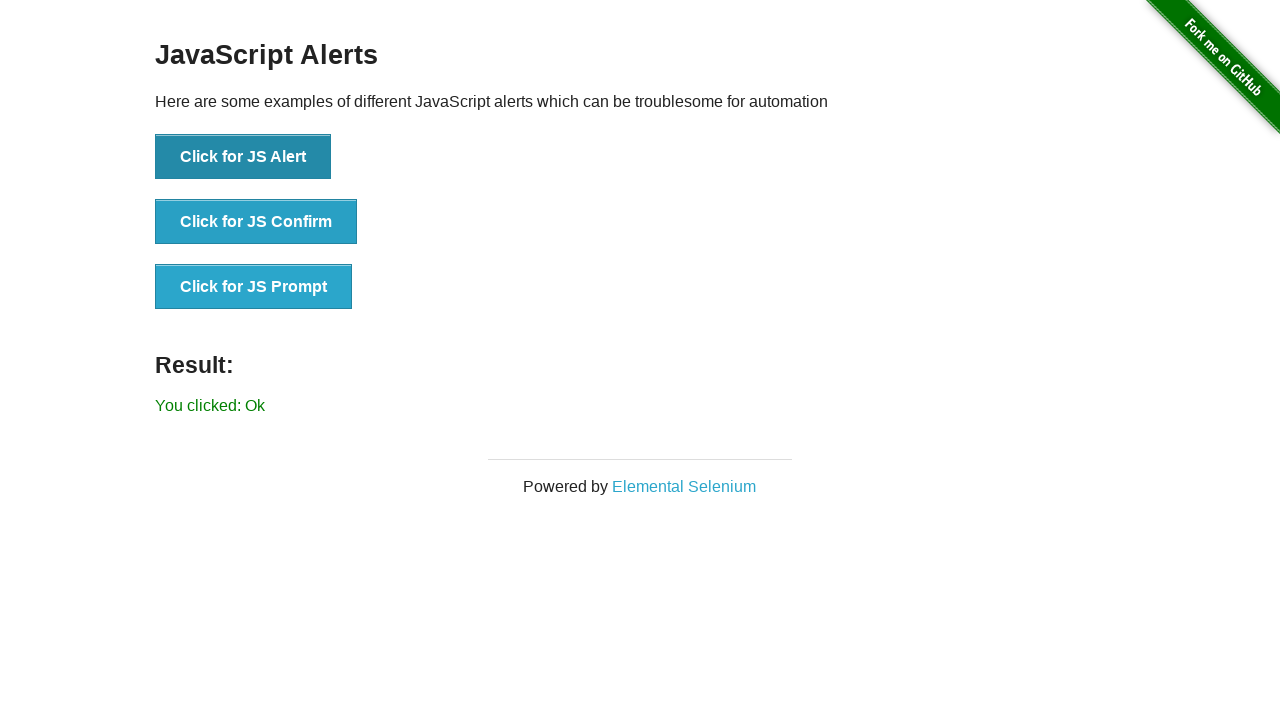

Waited 500ms after confirm accept
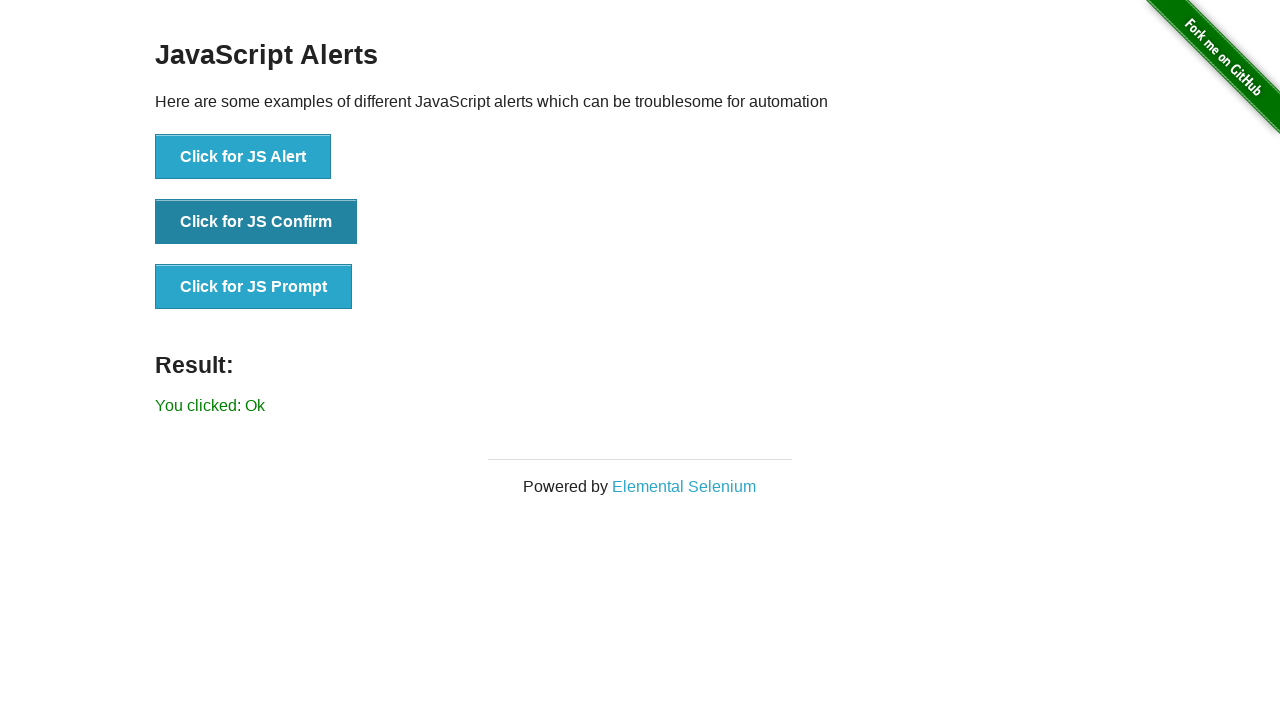

Triggered and dismissed JavaScript confirm dialog at (256, 222) on xpath=//button[text()='Click for JS Confirm']
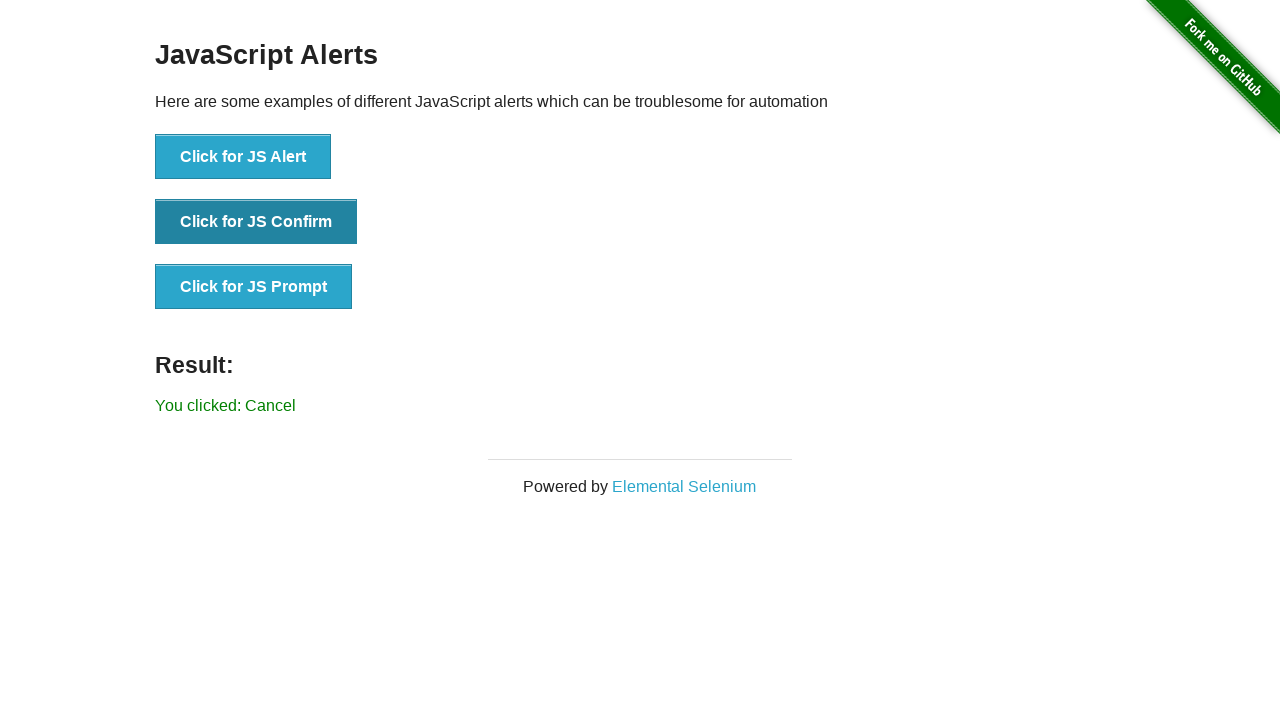

Waited 500ms after confirm dismiss
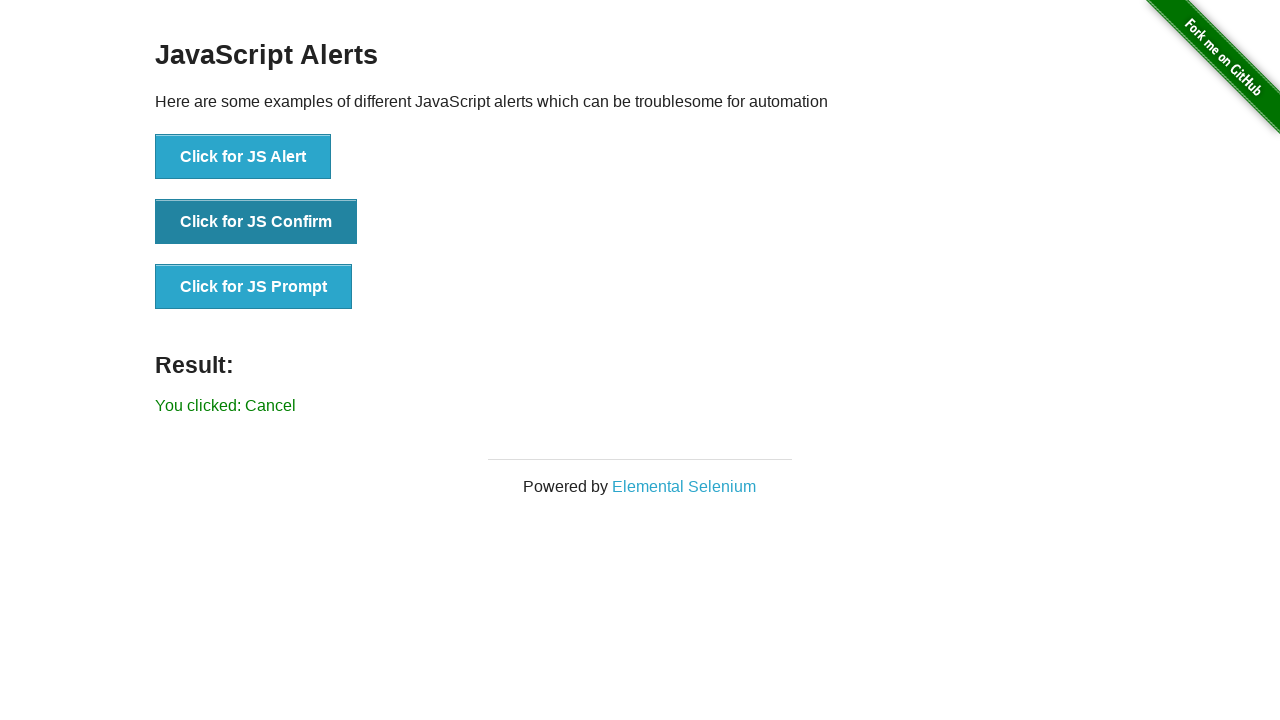

Triggered and responded to JavaScript prompt dialog with 'This is a test prompt response' at (254, 287) on xpath=//button[text()='Click for JS Prompt']
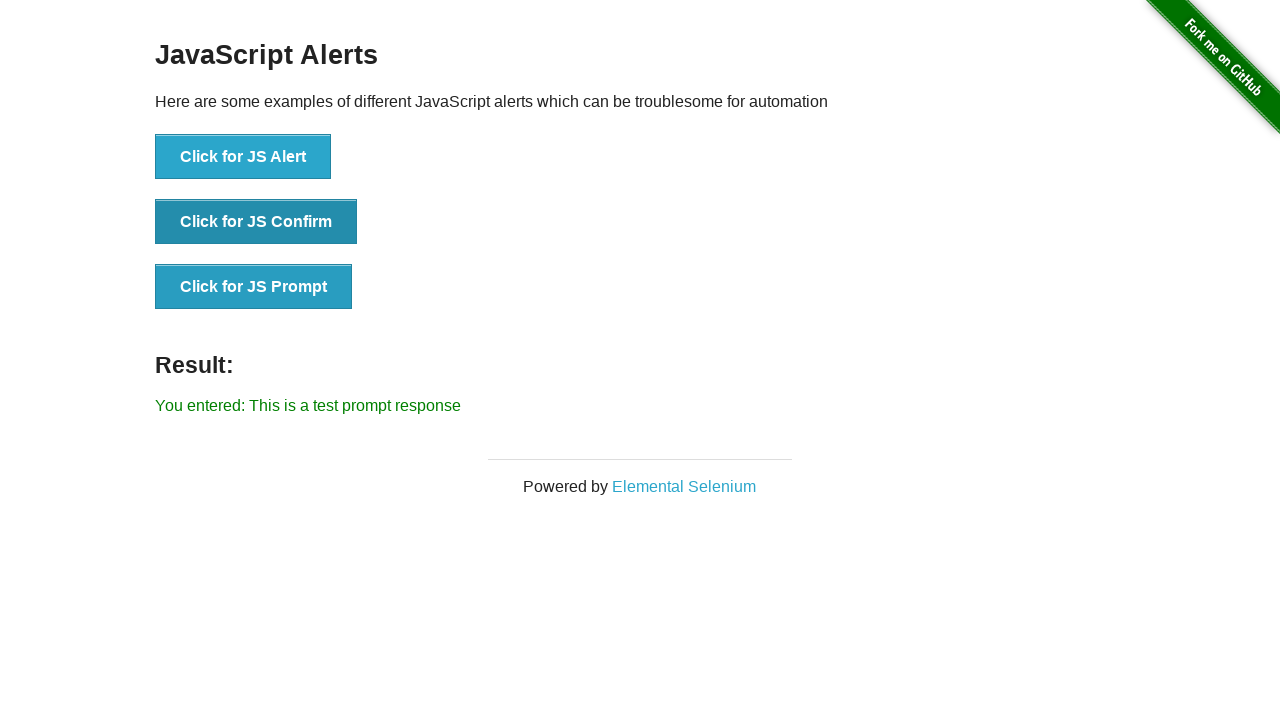

Waited 500ms after prompt handling
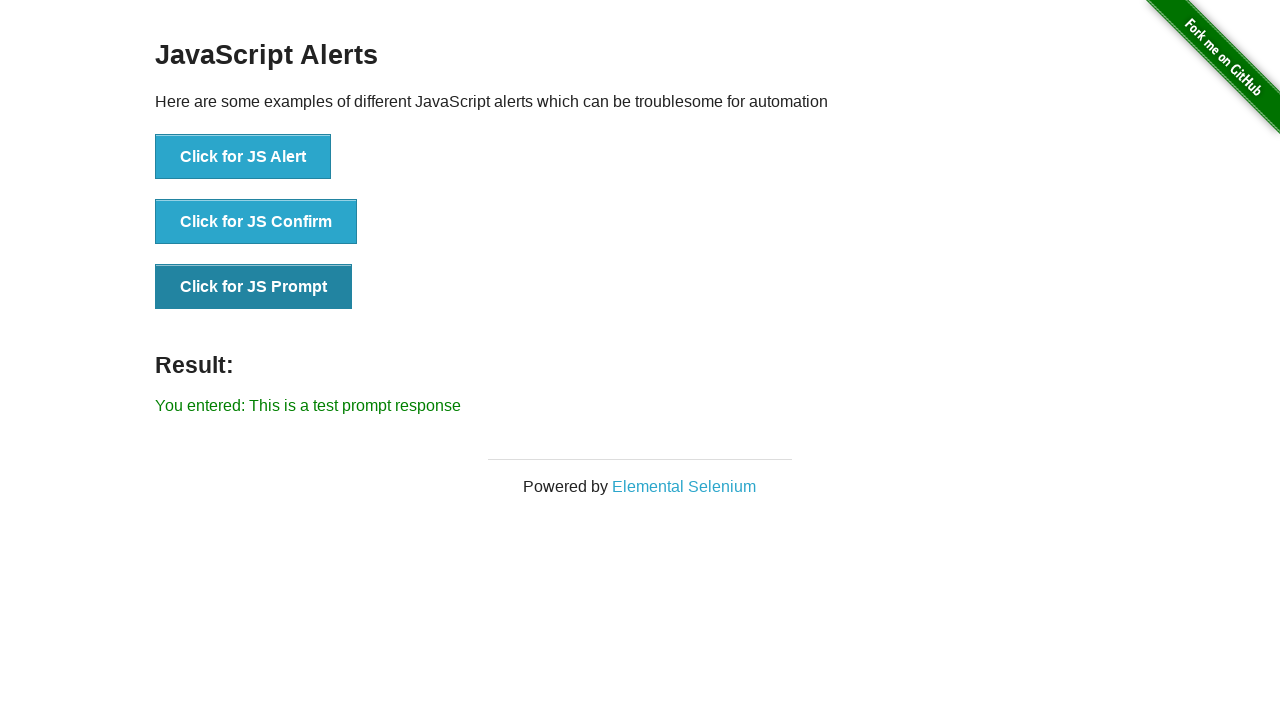

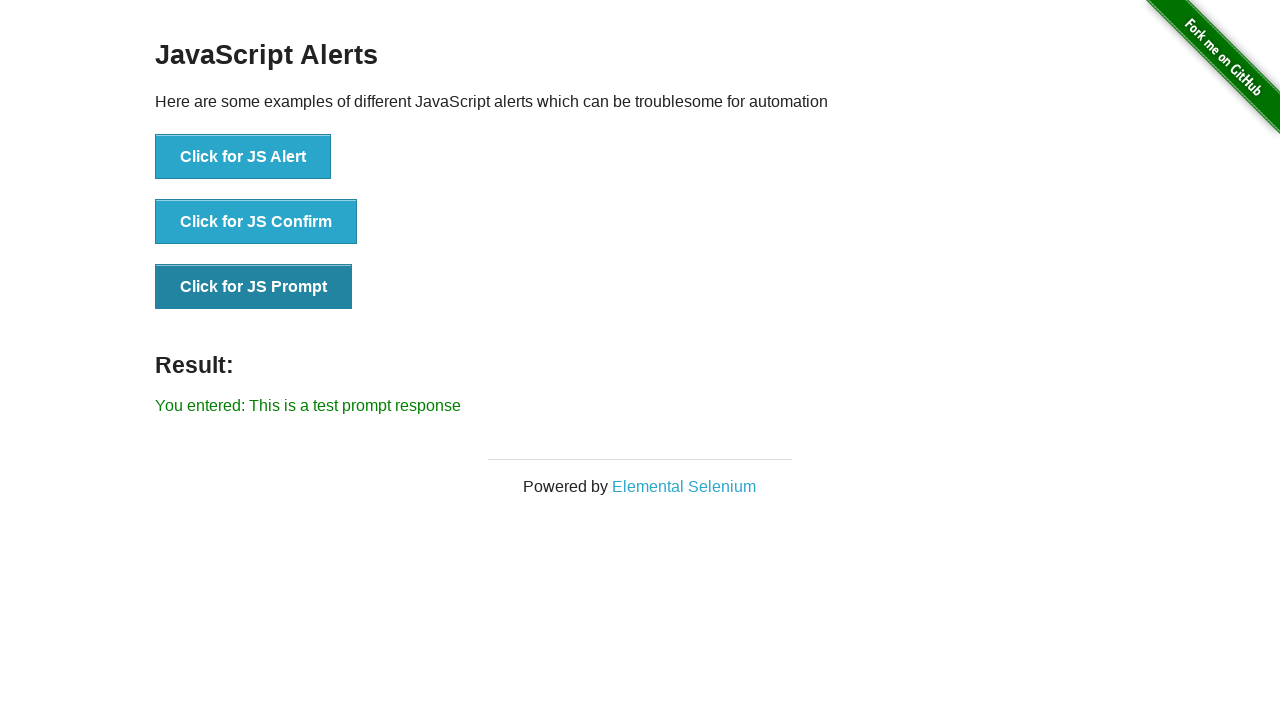